Navigates to inventwithpython.com, finds an element by class name, and clicks a "Read Online for Free" link

Starting URL: https://inventwithpython.com

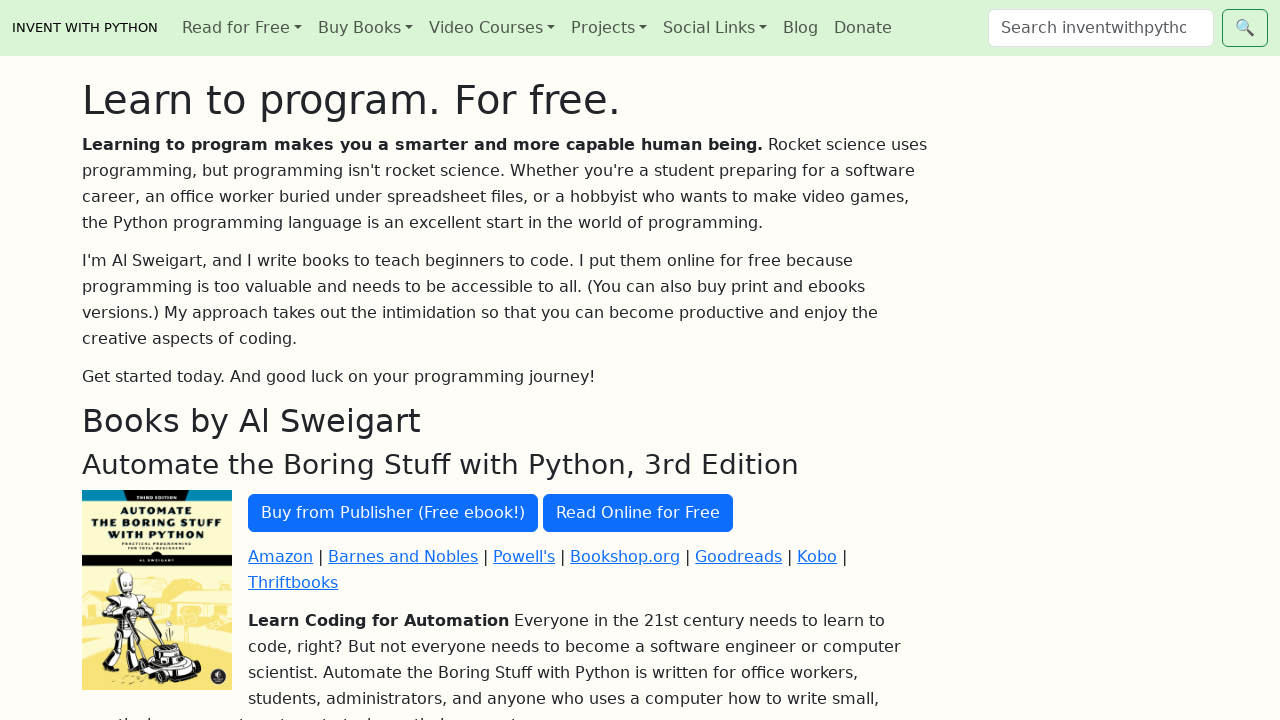

Navigated to inventwithpython.com
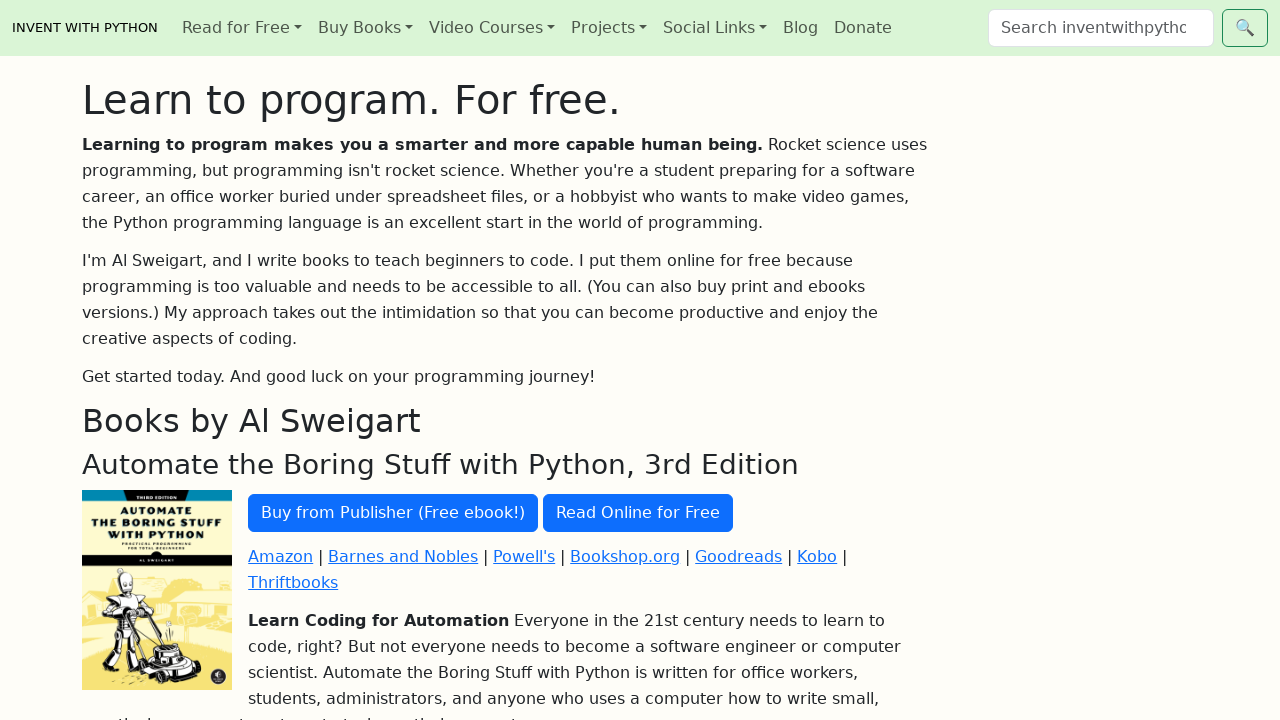

Clicked 'Read Online for Free' link at (638, 513) on text=Read Online for Free
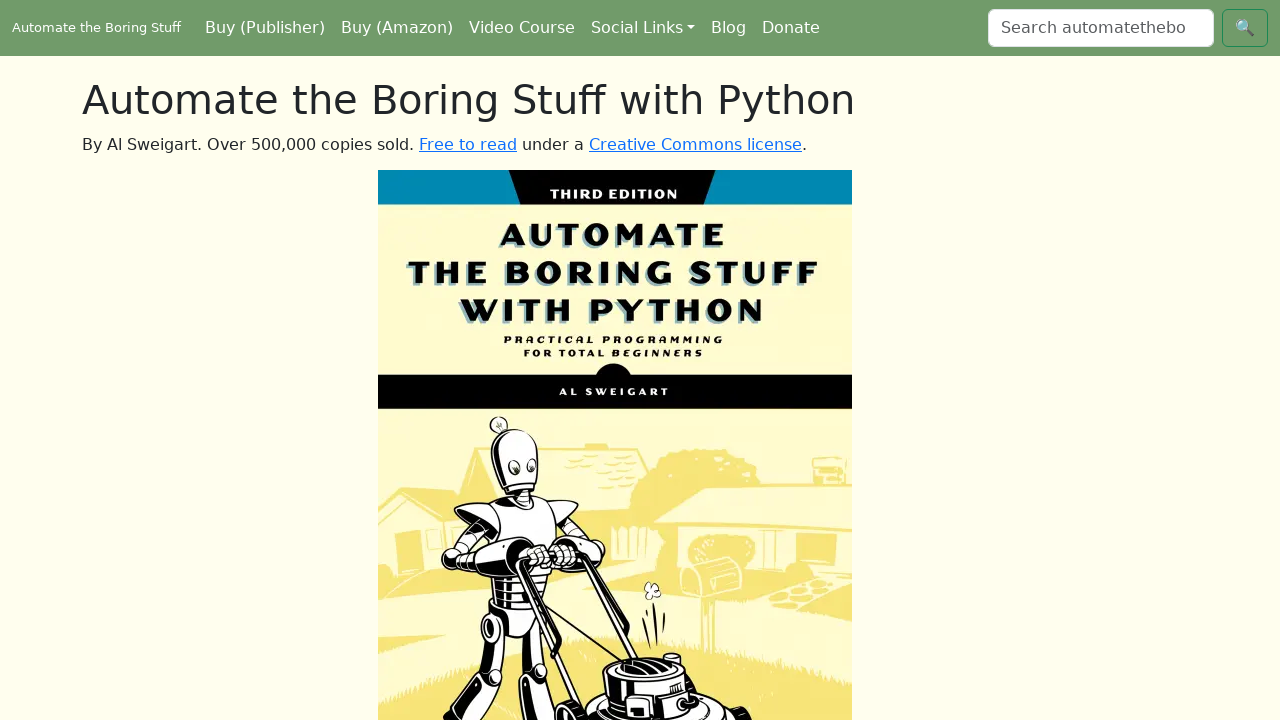

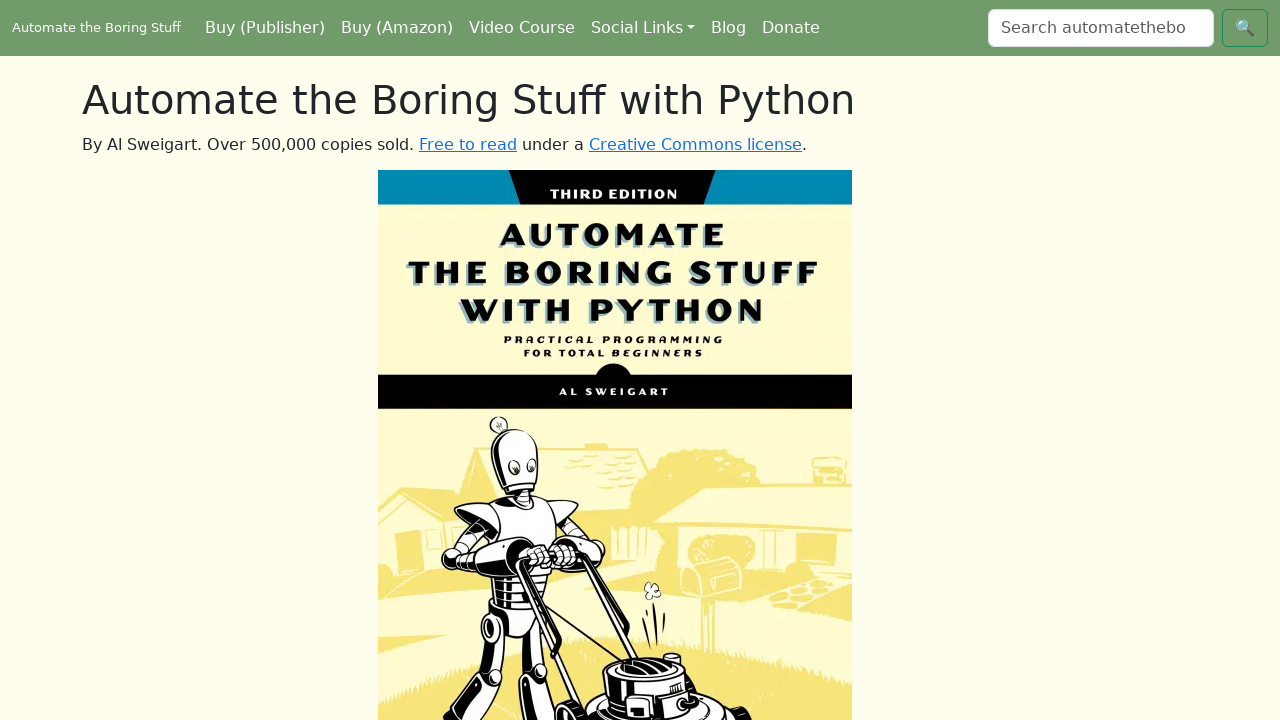